Tests JavaScript Prompt dialog by clicking the third alert button, entering text "Abdullah" into the prompt, accepting it, and verifying the result contains the entered text

Starting URL: https://the-internet.herokuapp.com/javascript_alerts

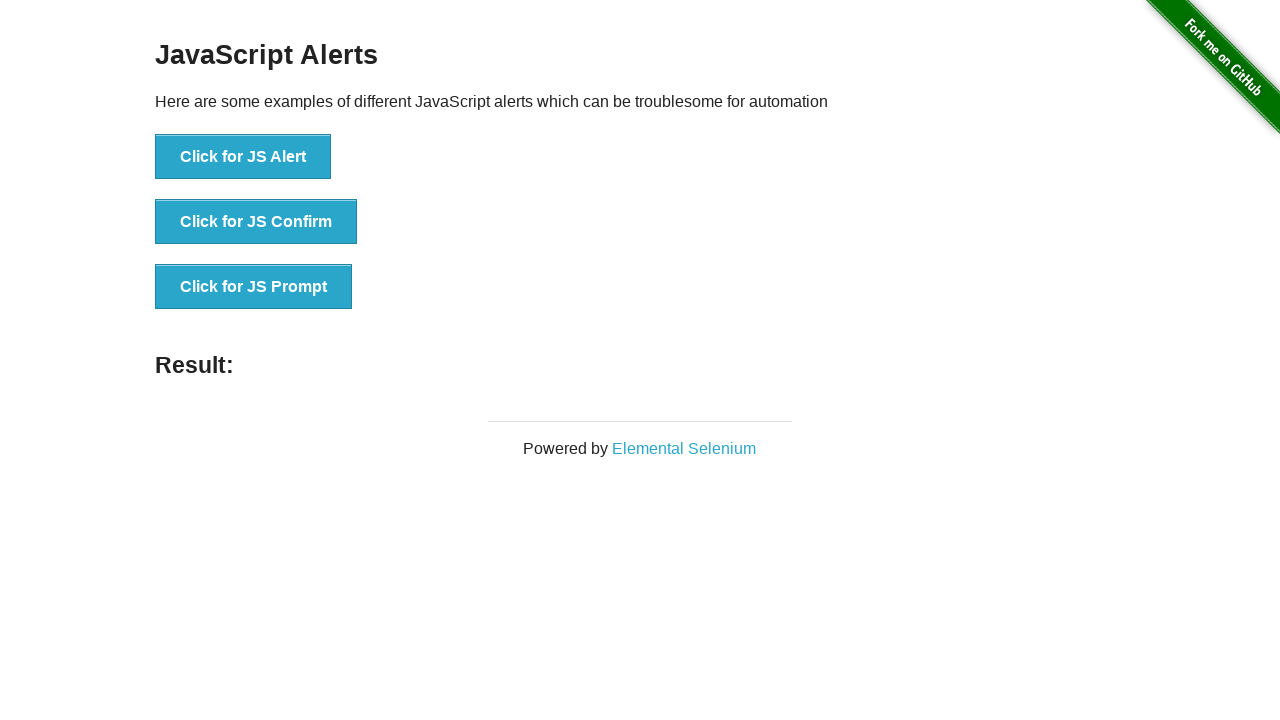

Set up dialog handler to accept prompt with text 'Abdullah'
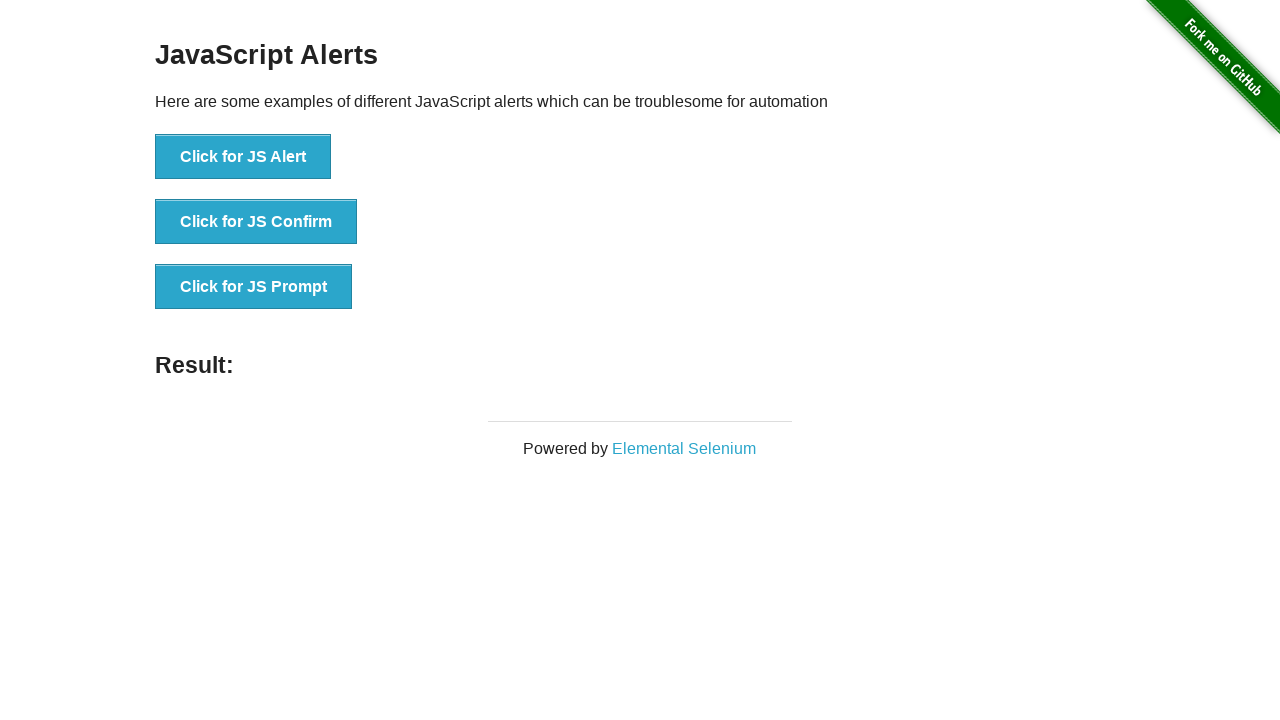

Clicked the JS Prompt button at (254, 287) on xpath=//*[text()='Click for JS Prompt']
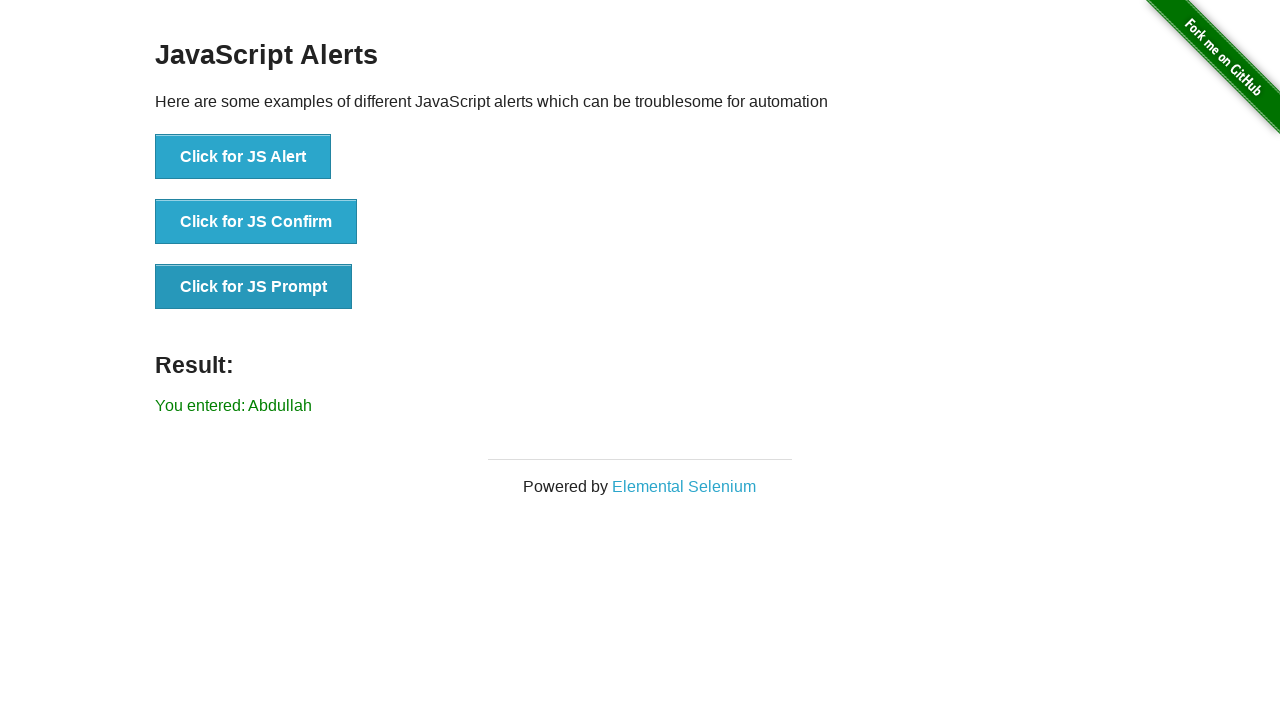

Result element loaded after prompt was accepted
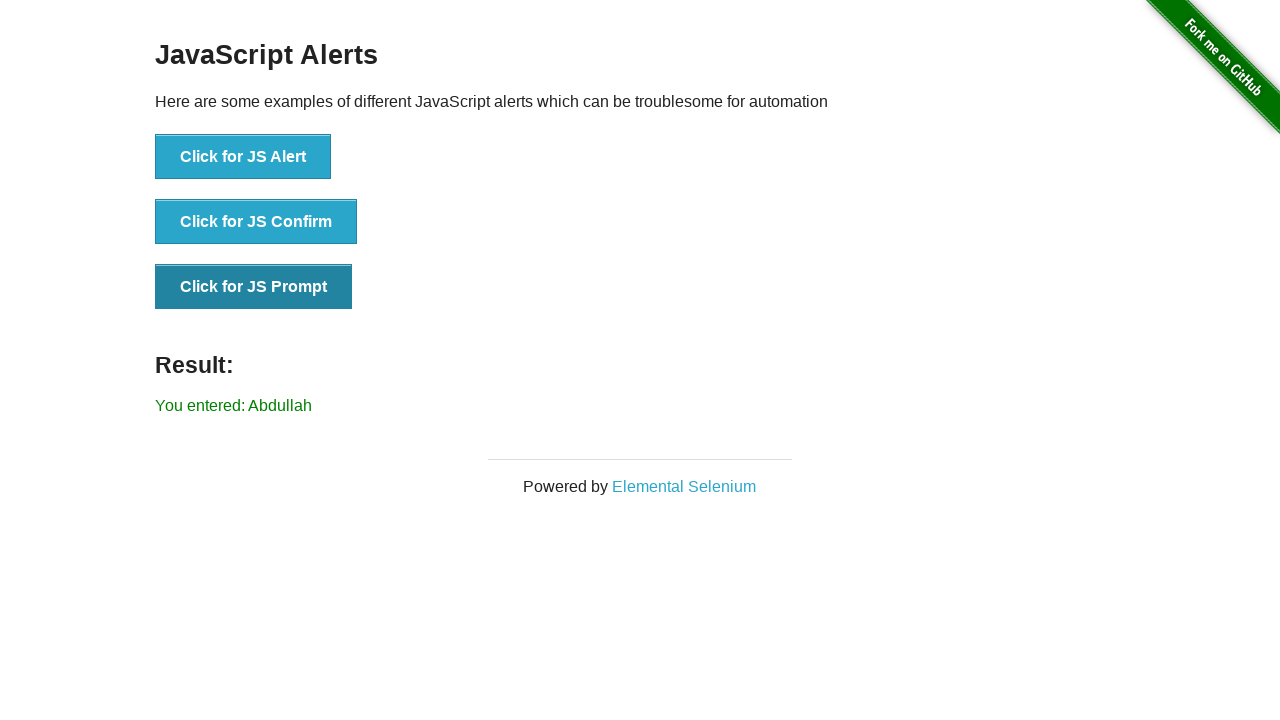

Retrieved result text from result element
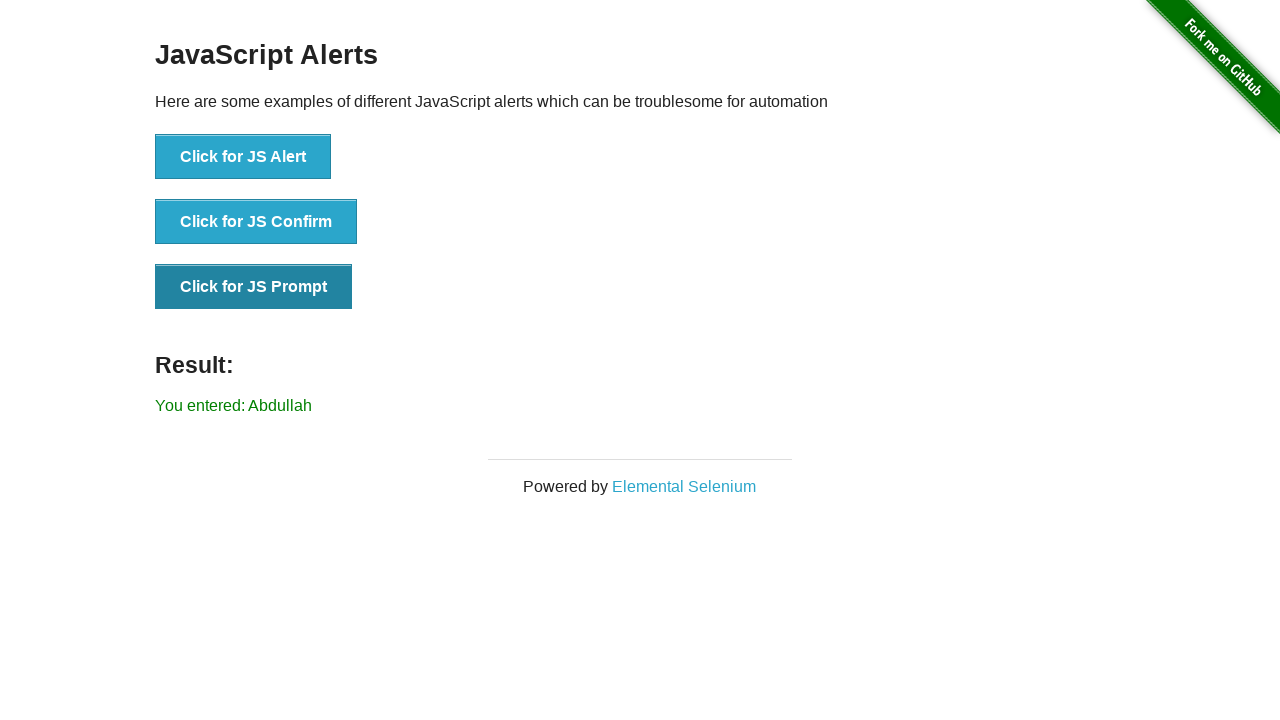

Verified that result text contains 'Abdullah'
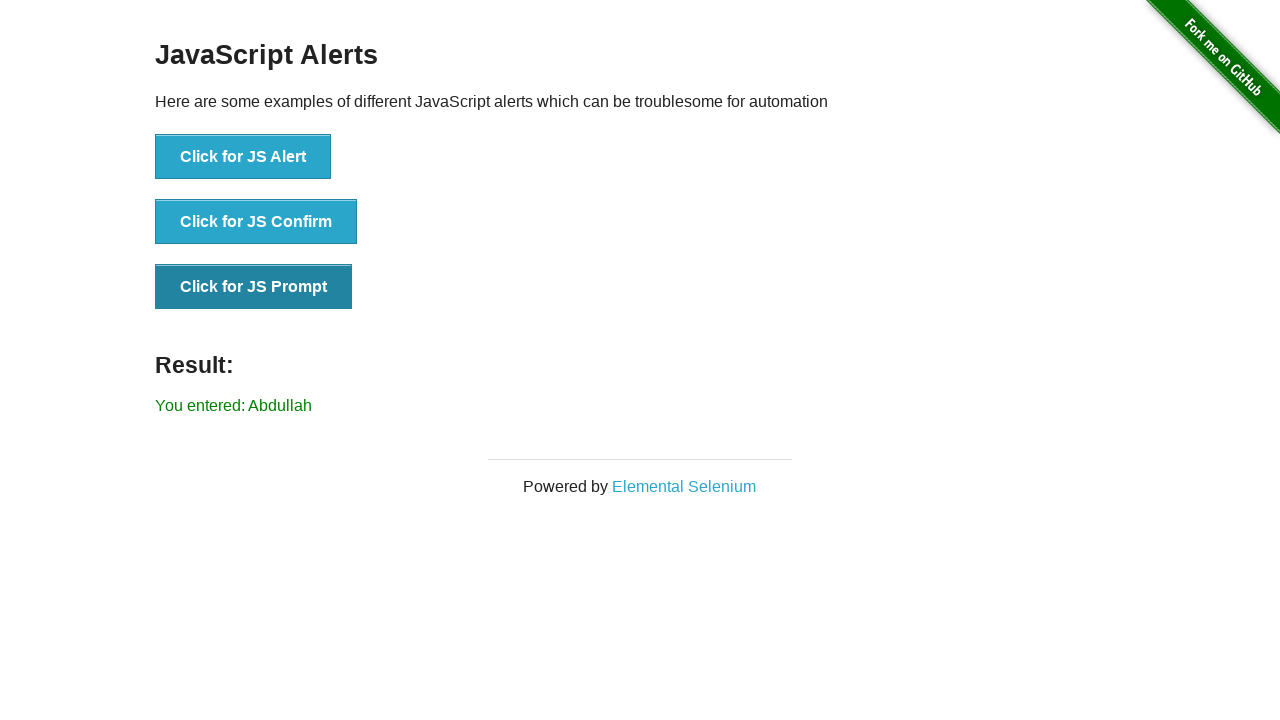

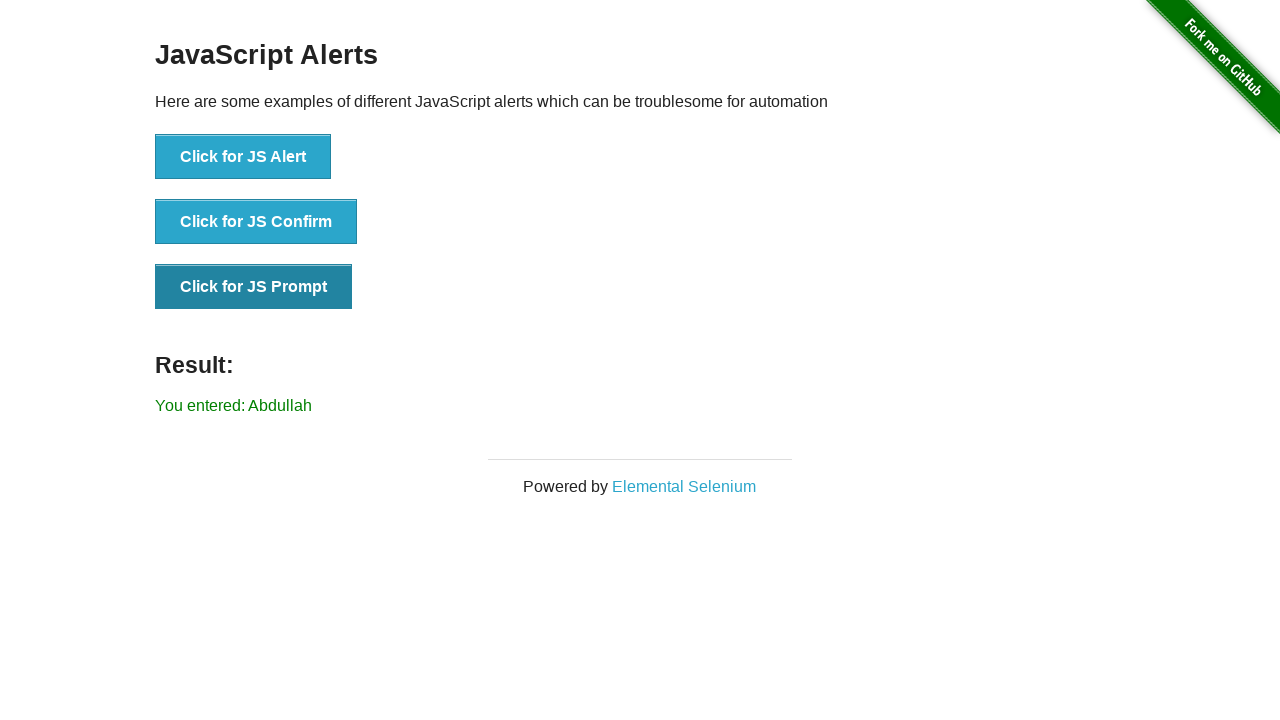